Comprehensive test of various web elements including form submission, radio buttons, dropdowns, drag-and-drop, alerts, iframes, and hidden elements on a test page

Starting URL: https://financialgear.blogspot.com/2024/12/test.html

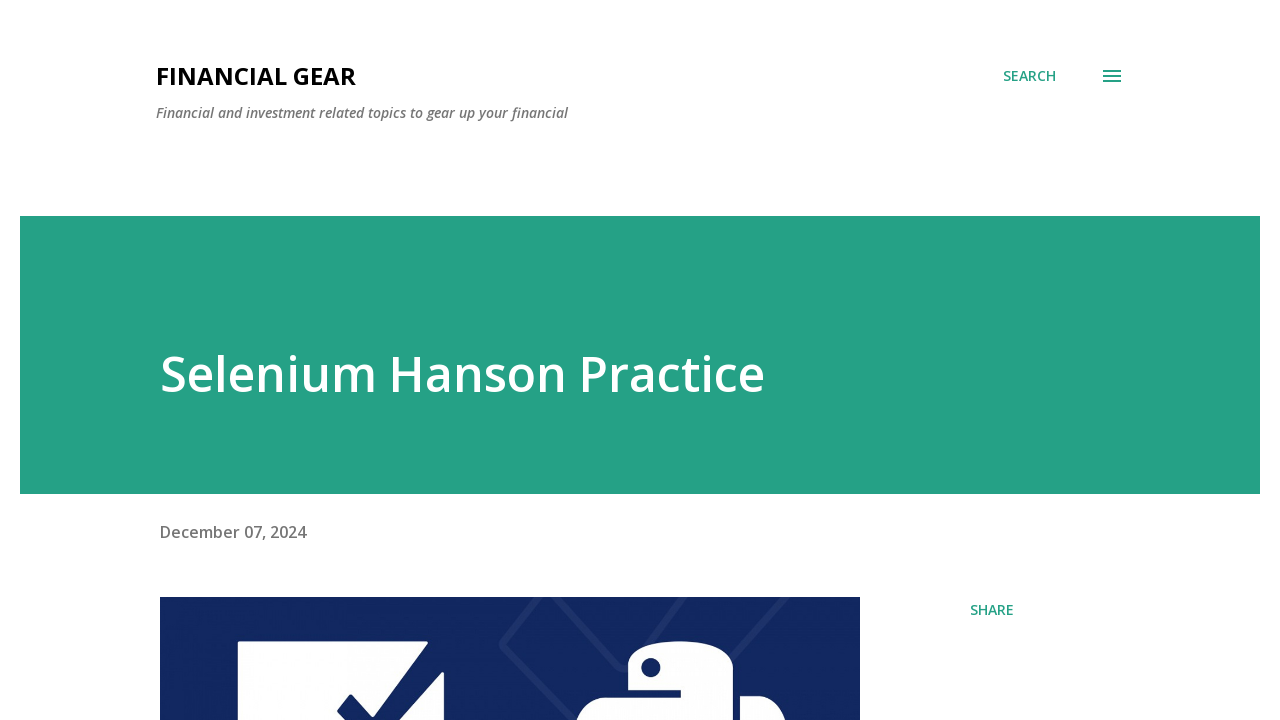

Scrolled down 600px to view name field
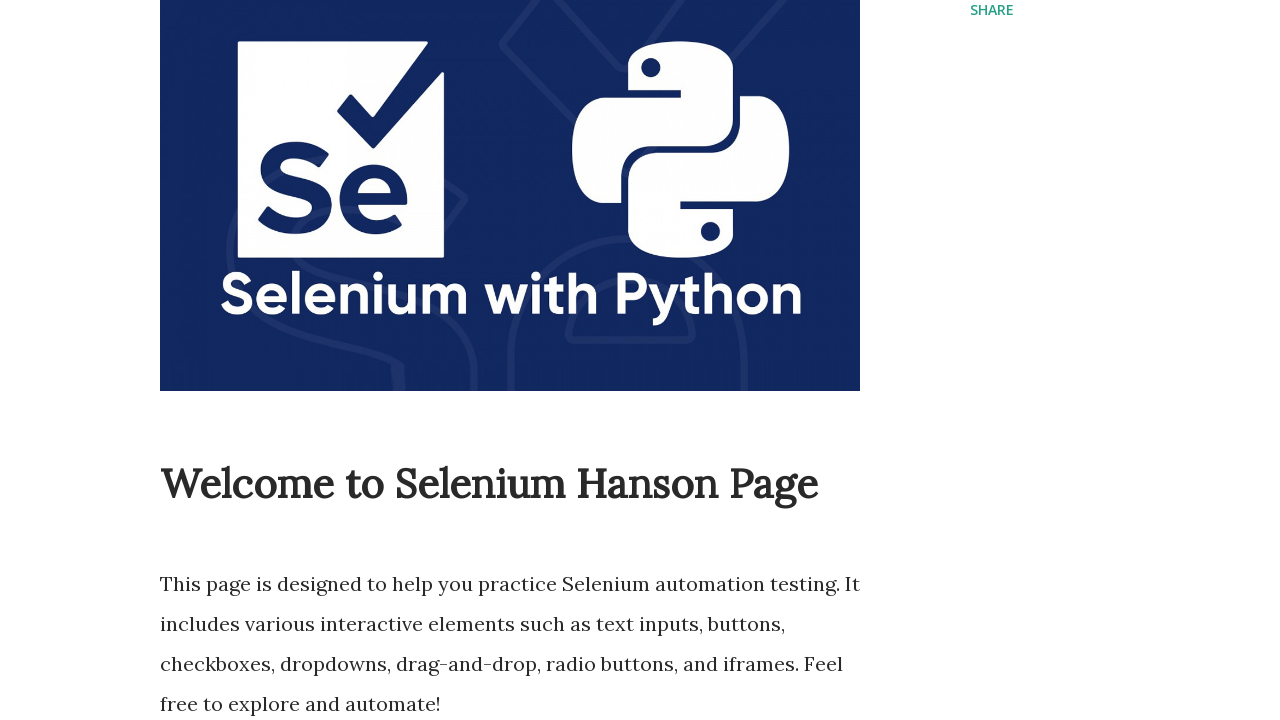

Filled name field with 'Dk' on #name
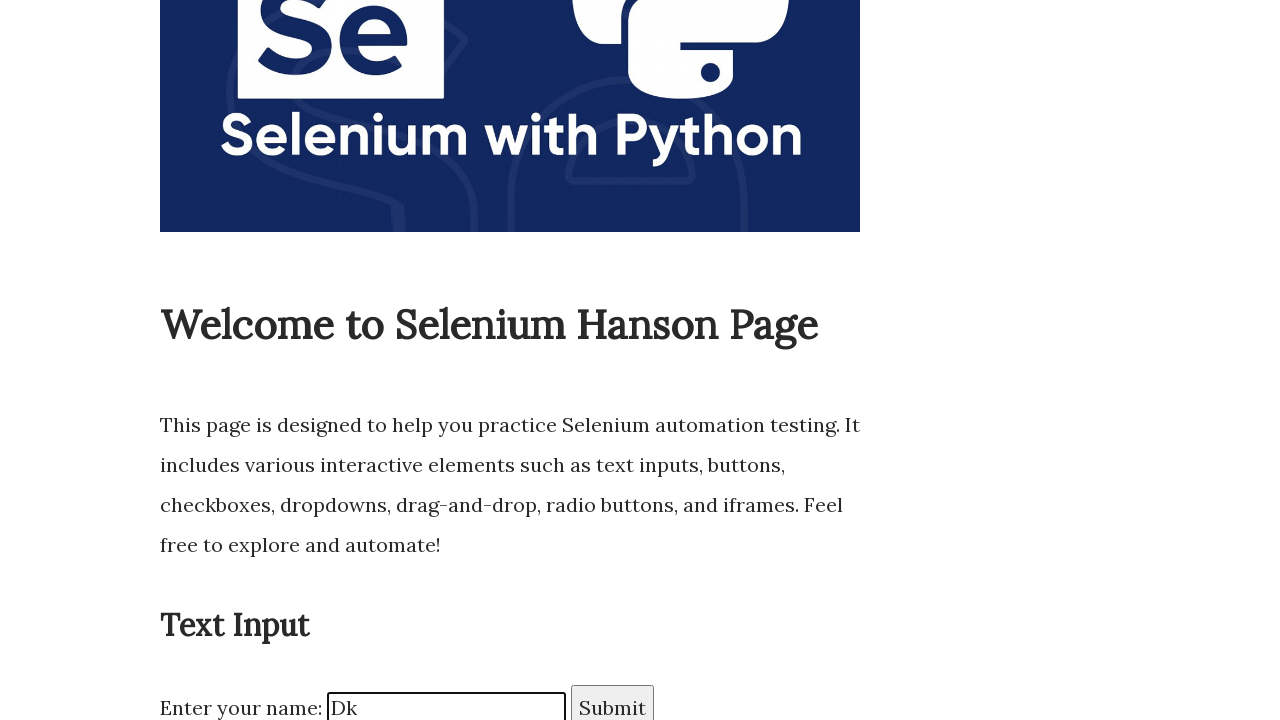

Clicked Submit button at (612, 697) on text=Submit
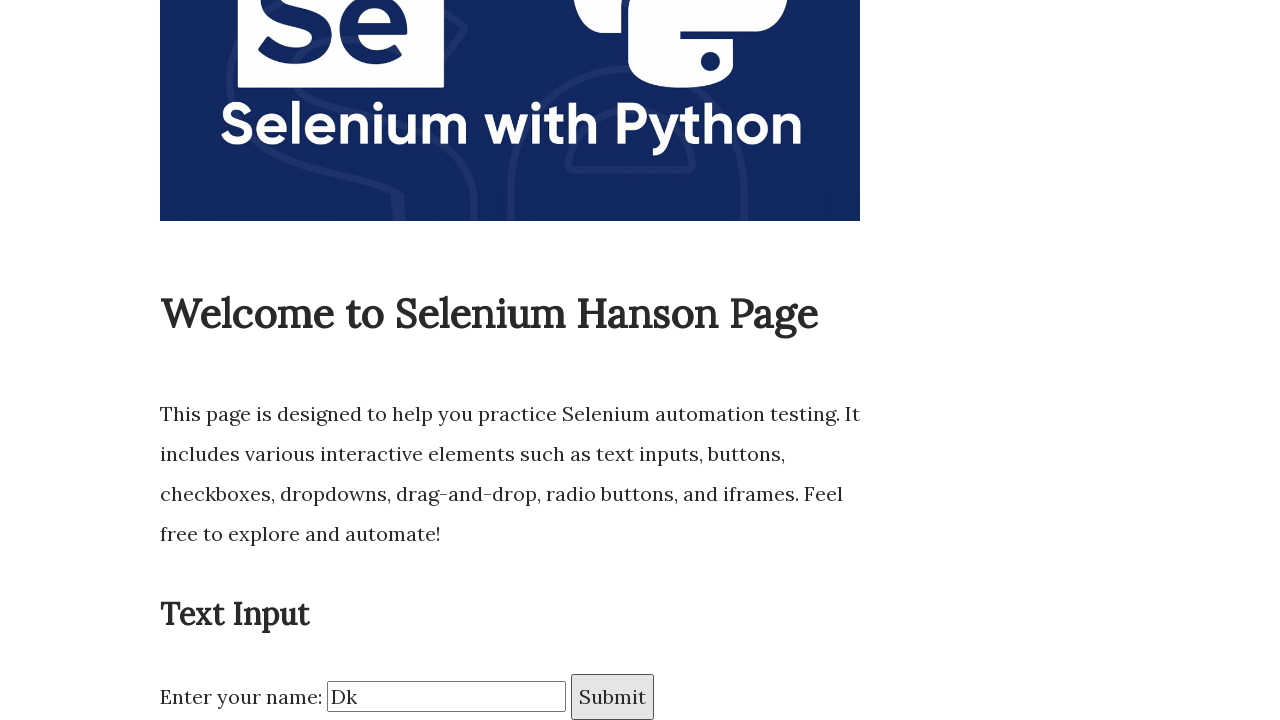

Retrieved name display text
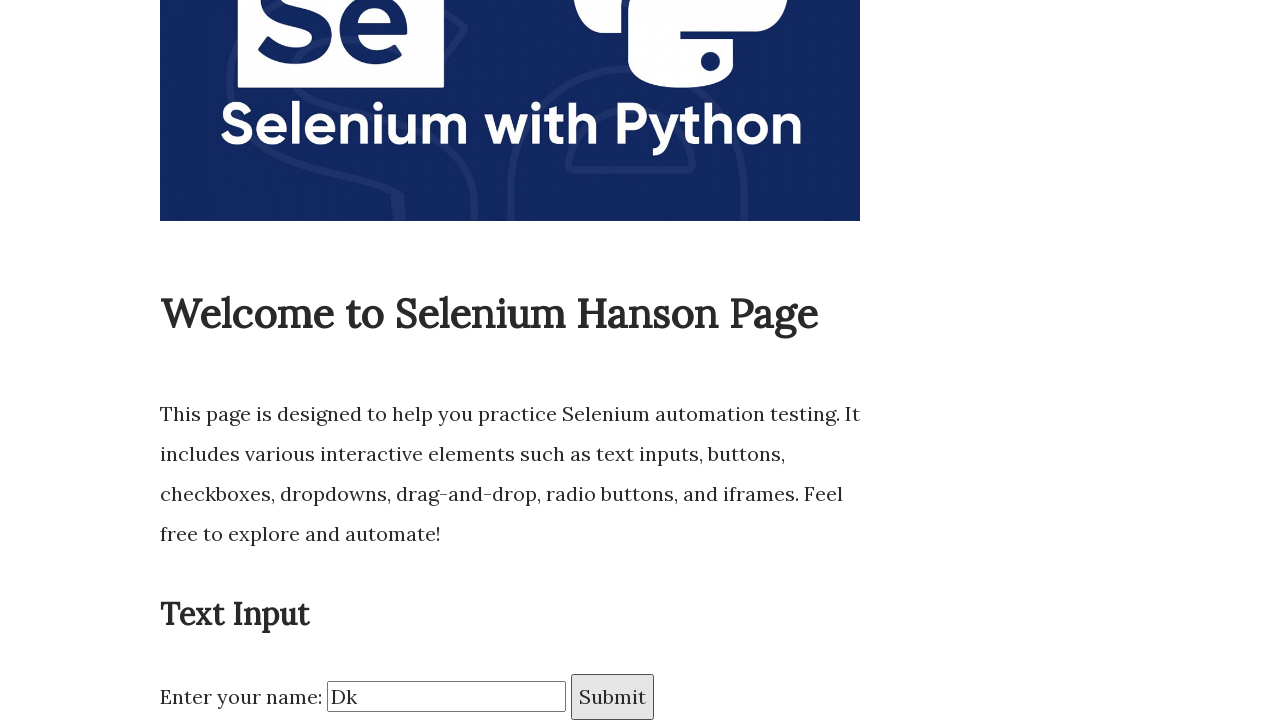

Verified name display shows 'Hello, Dk!'
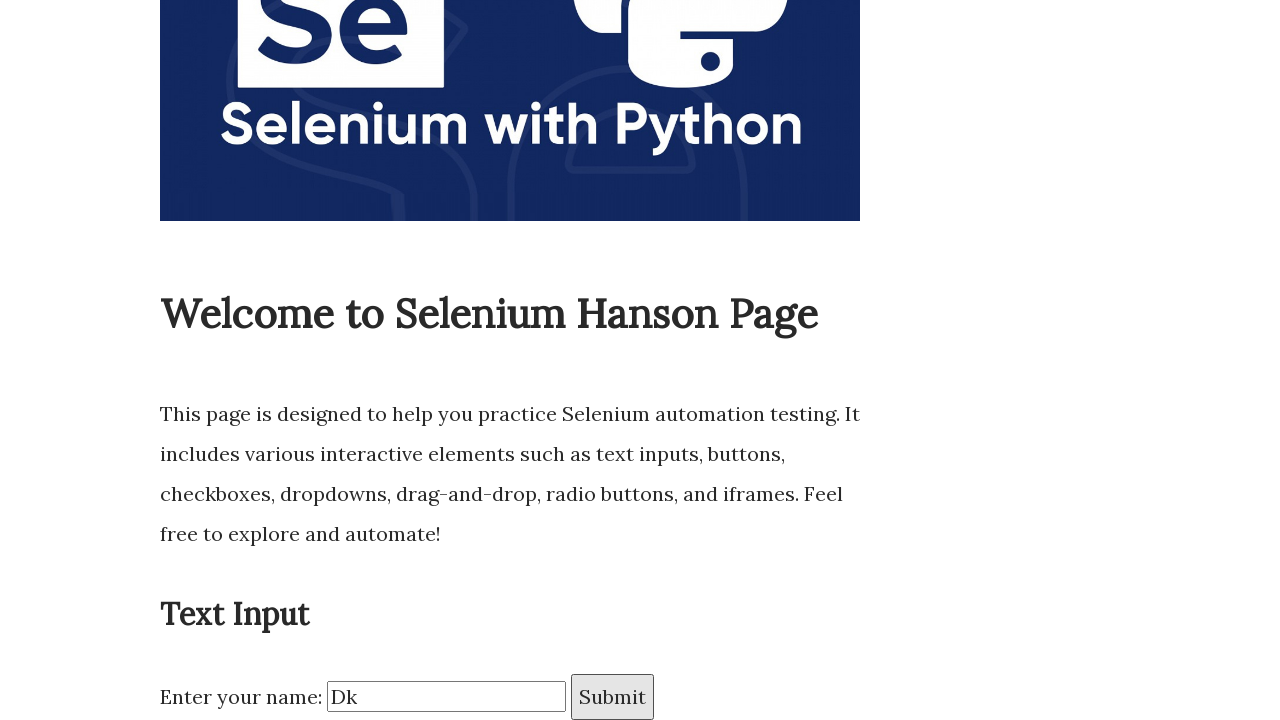

Selected 'male' radio button at (166, 361) on input[value='male']
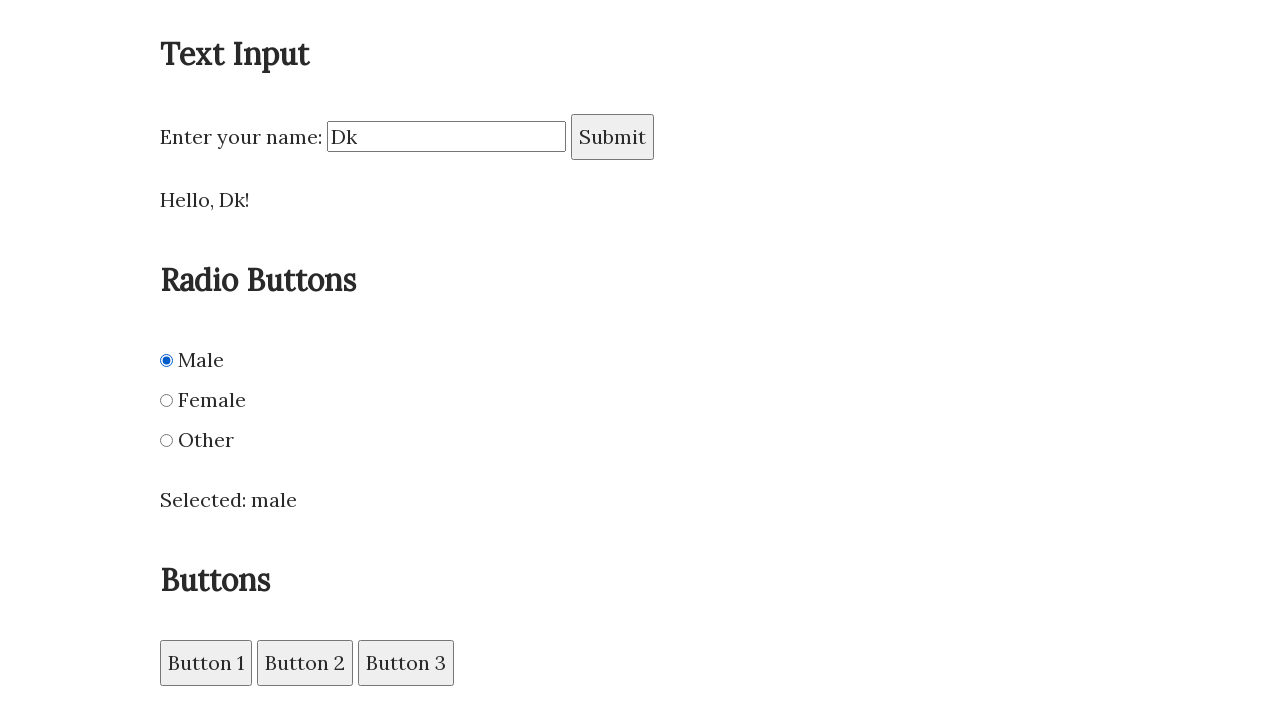

Retrieved radio button result text
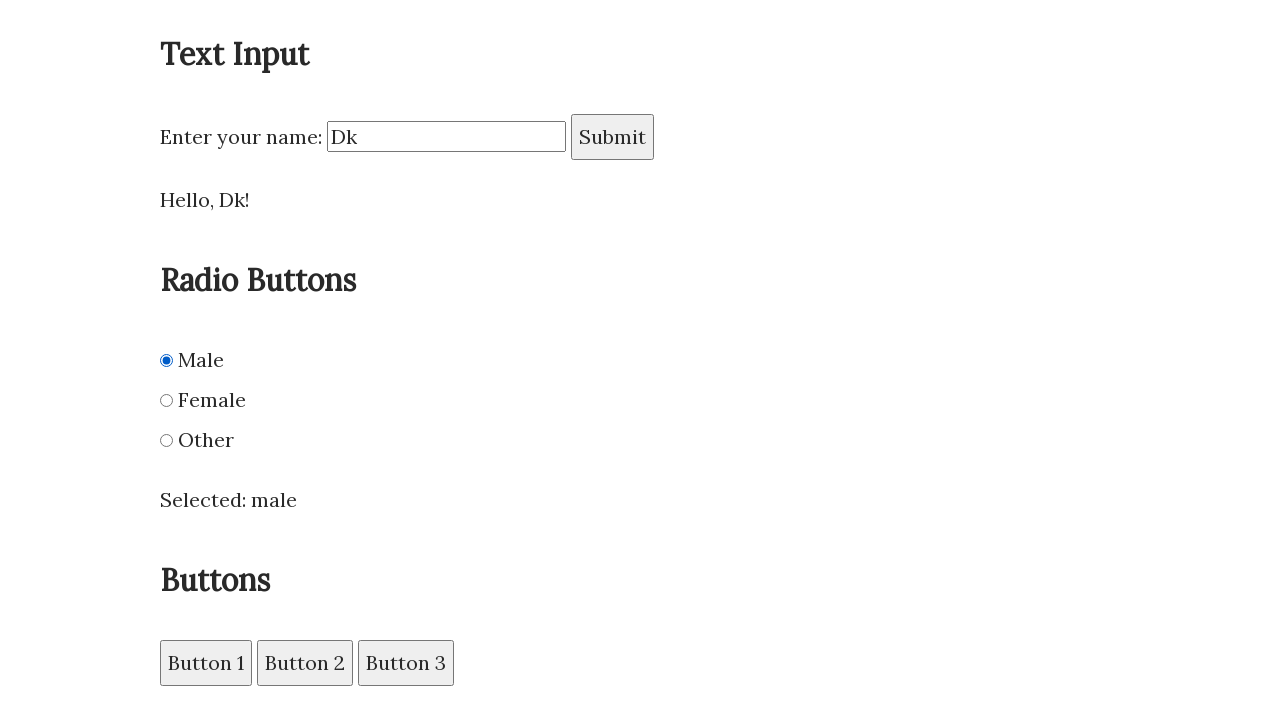

Scrolled down 1000px to view button
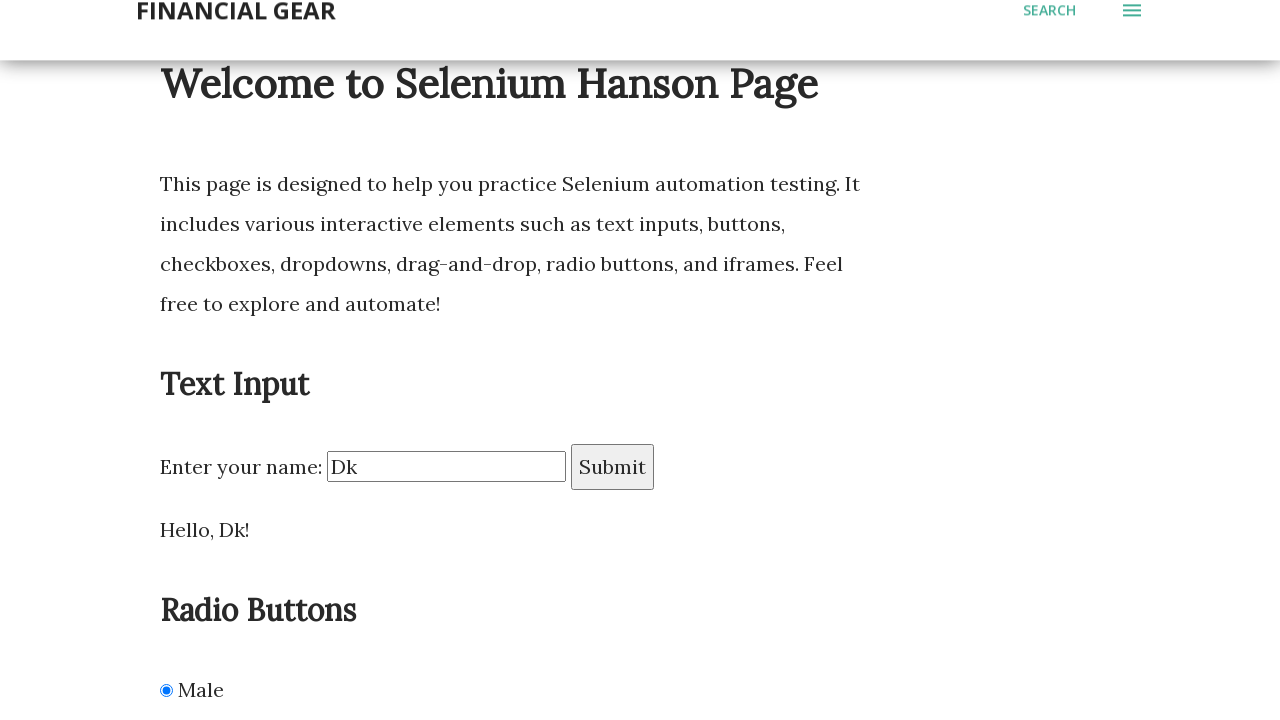

Clicked button2 at (305, 360) on button#button2
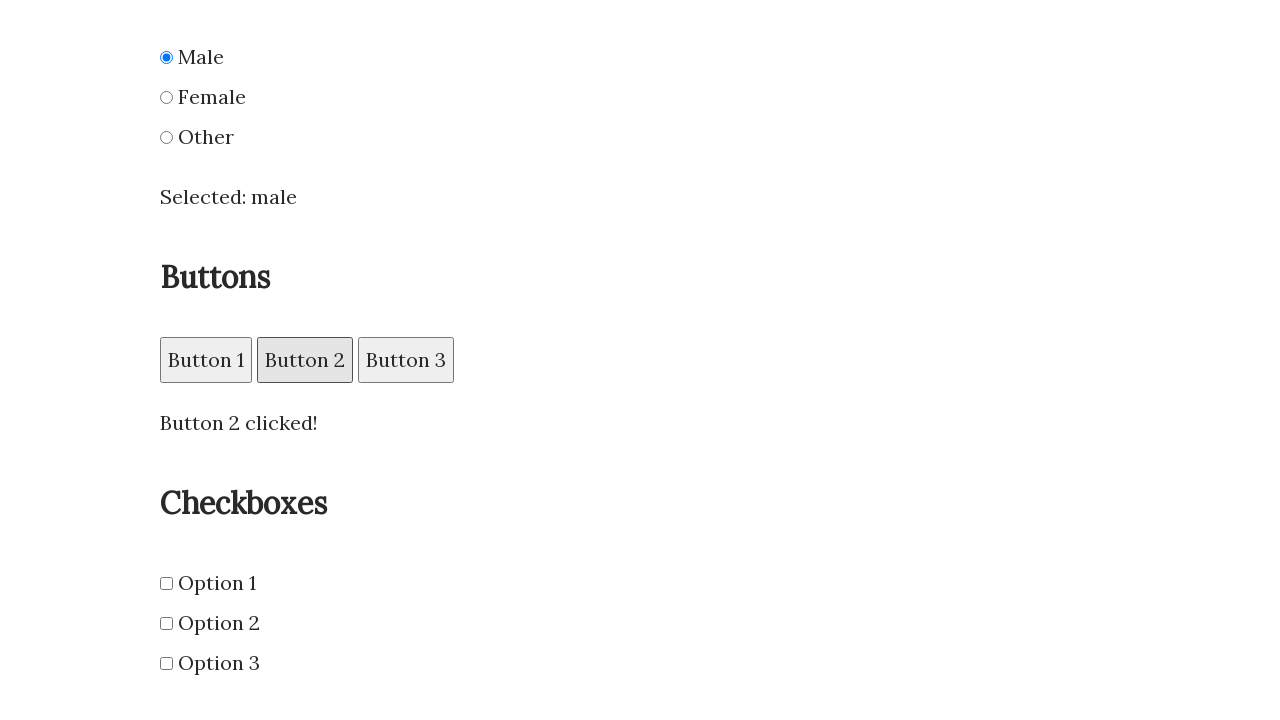

Retrieved button click result text
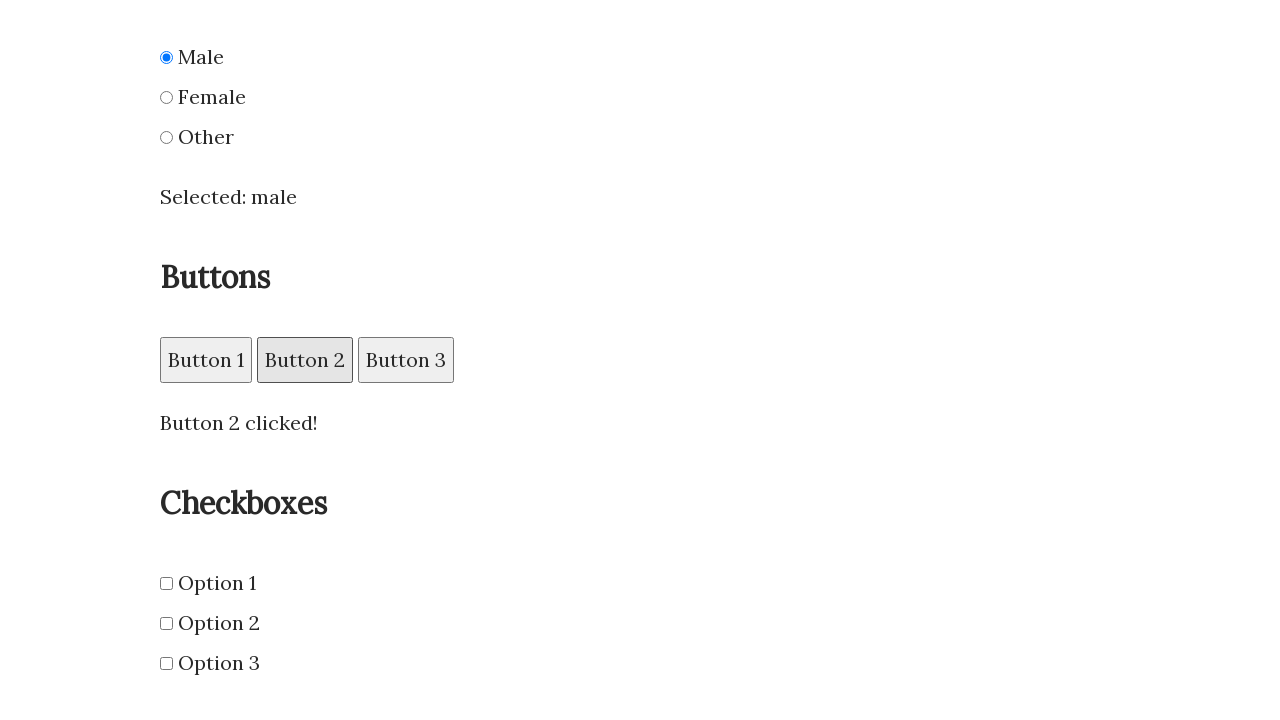

Scrolled down 1500px to view dropdown
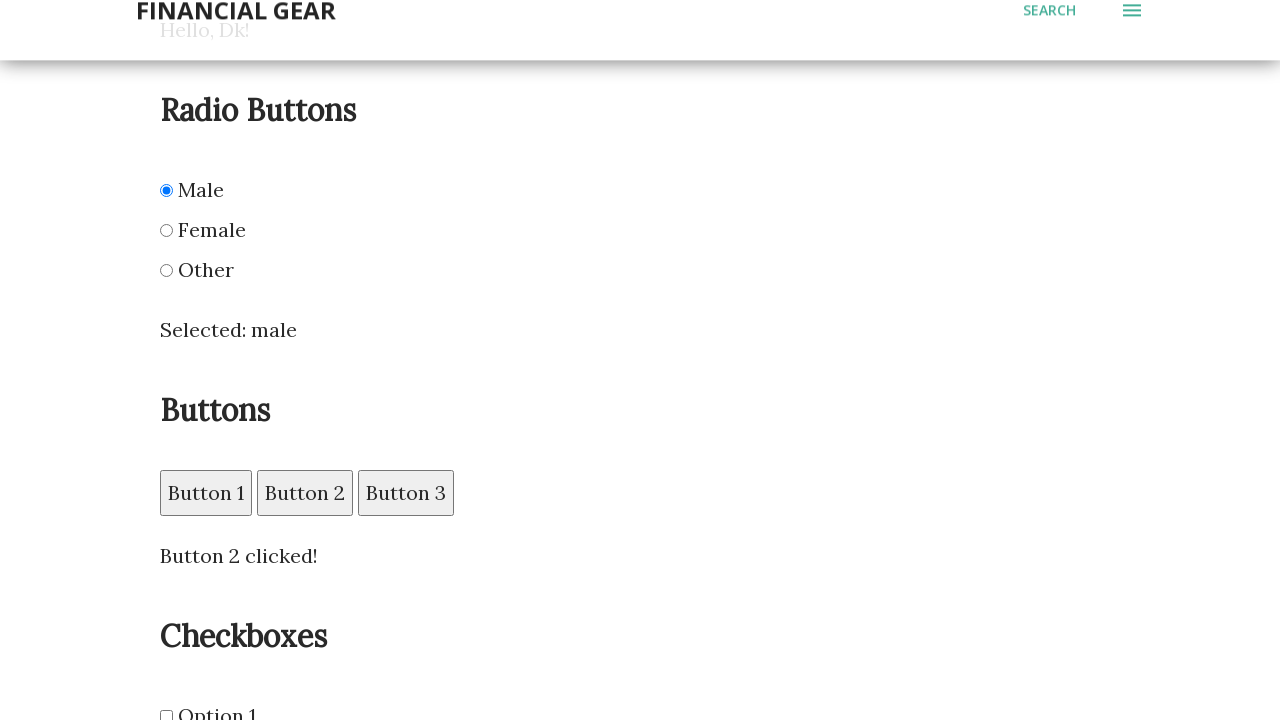

Selected 'option3' from dropdown on #dropdown
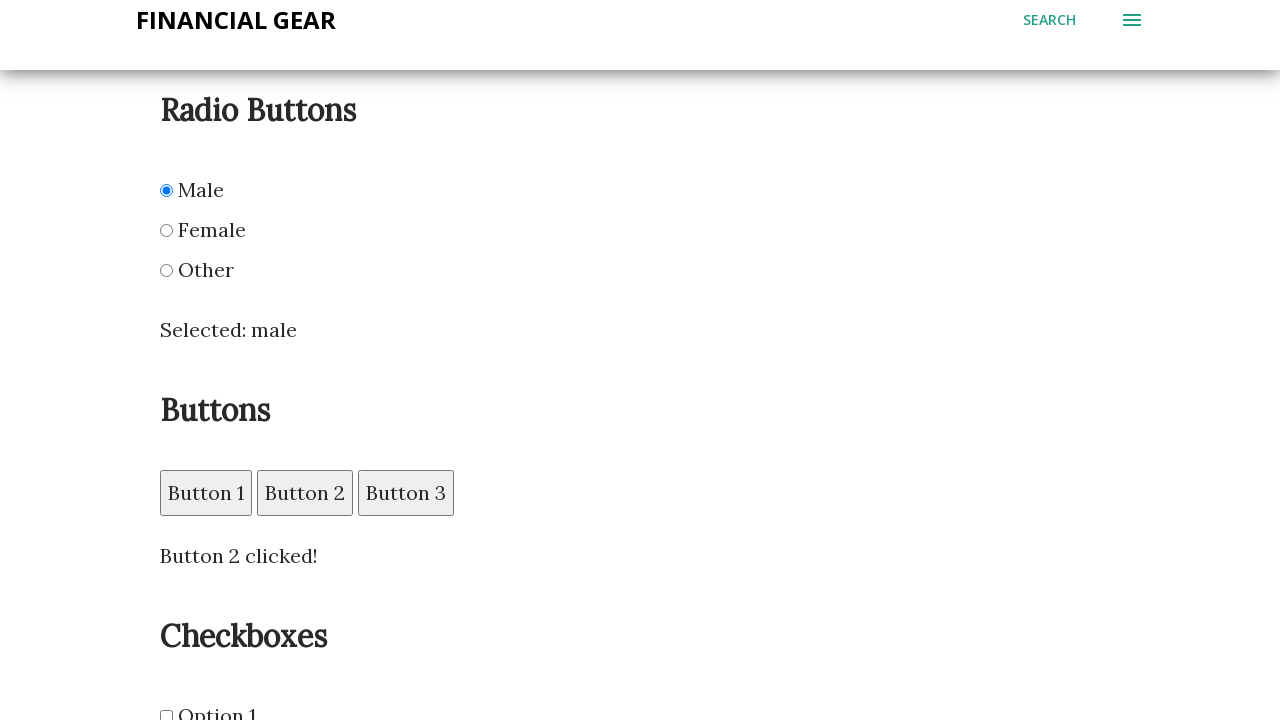

Scrolled down 2000px to view drag-and-drop area
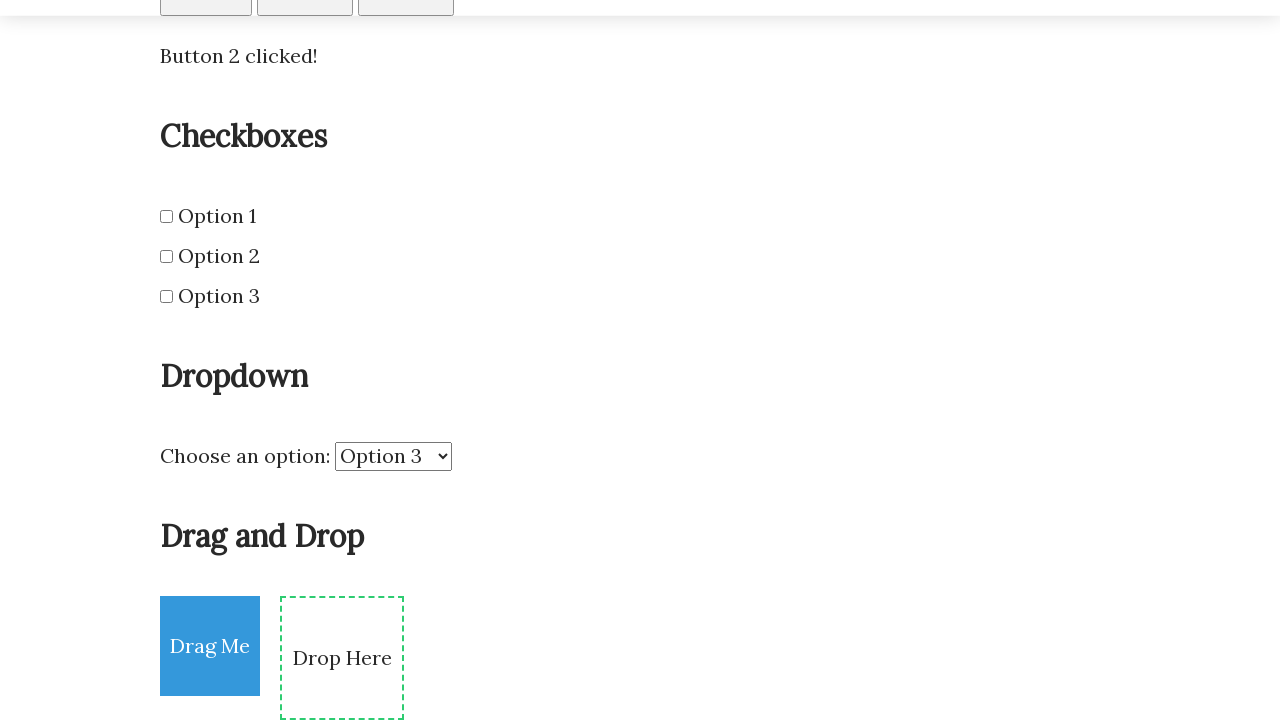

Located draggable element
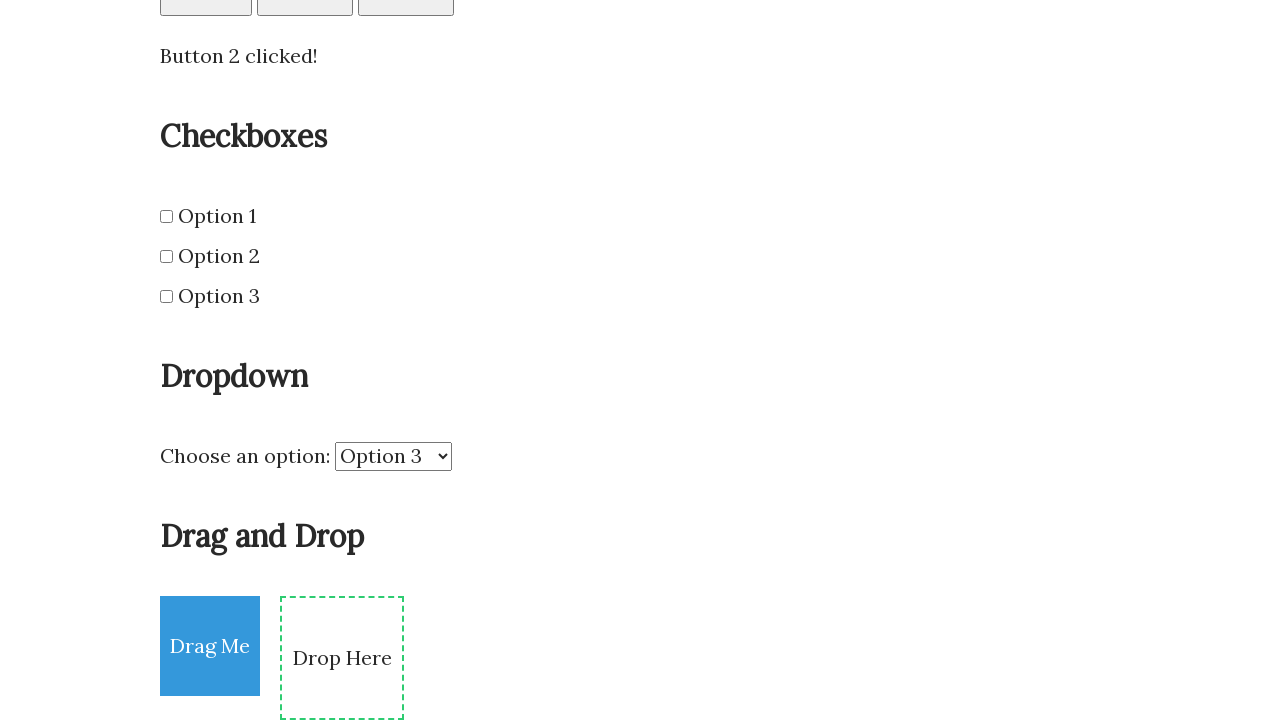

Located droppable element
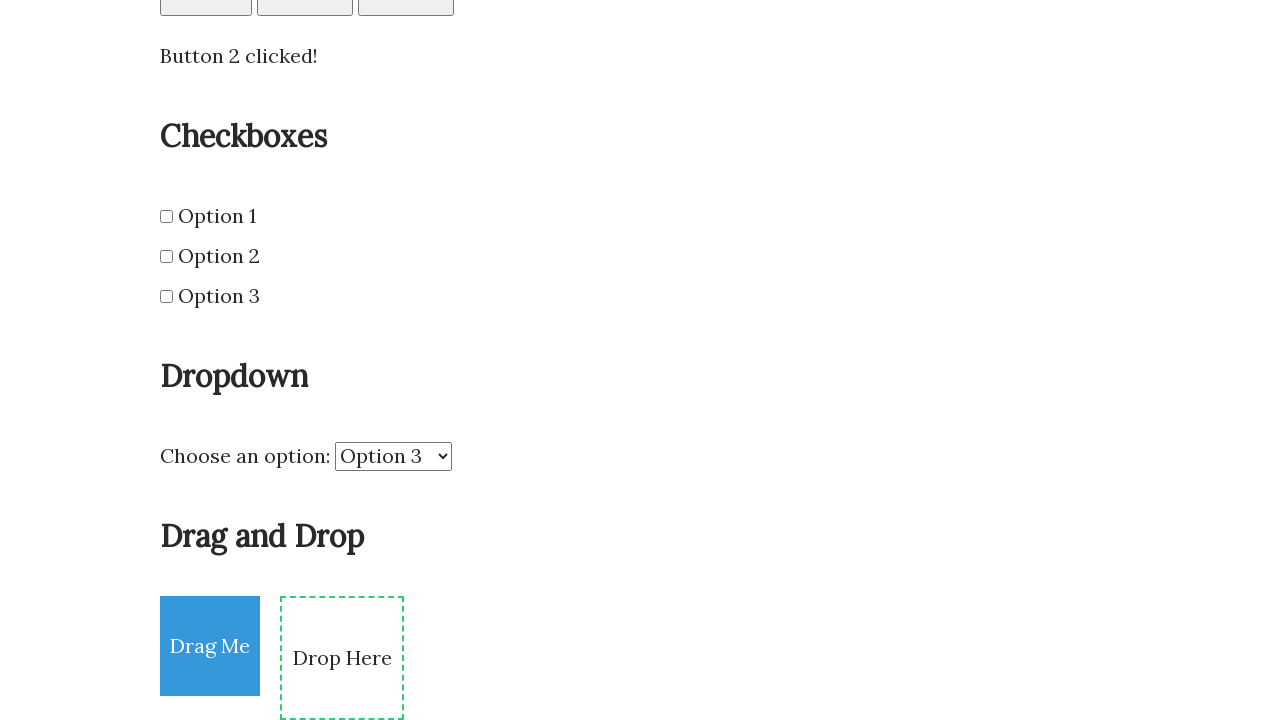

Dragged element to droppable area at (342, 658)
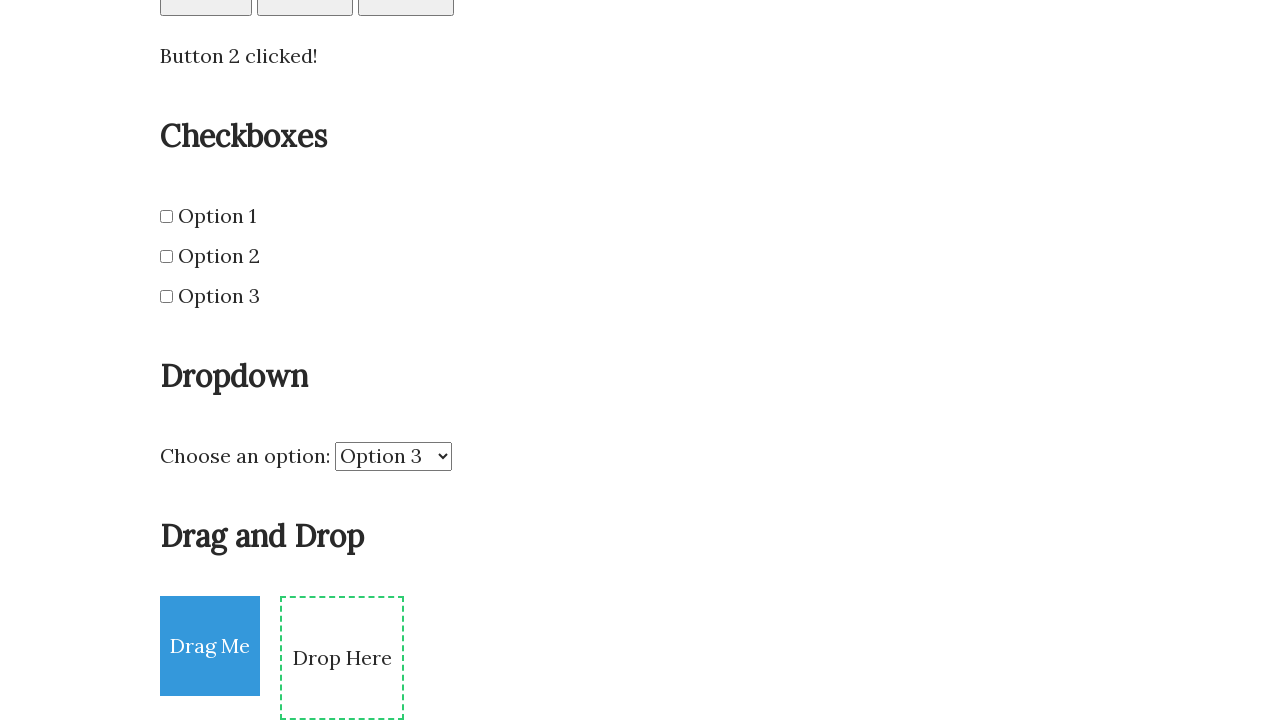

Retrieved drag-and-drop result text
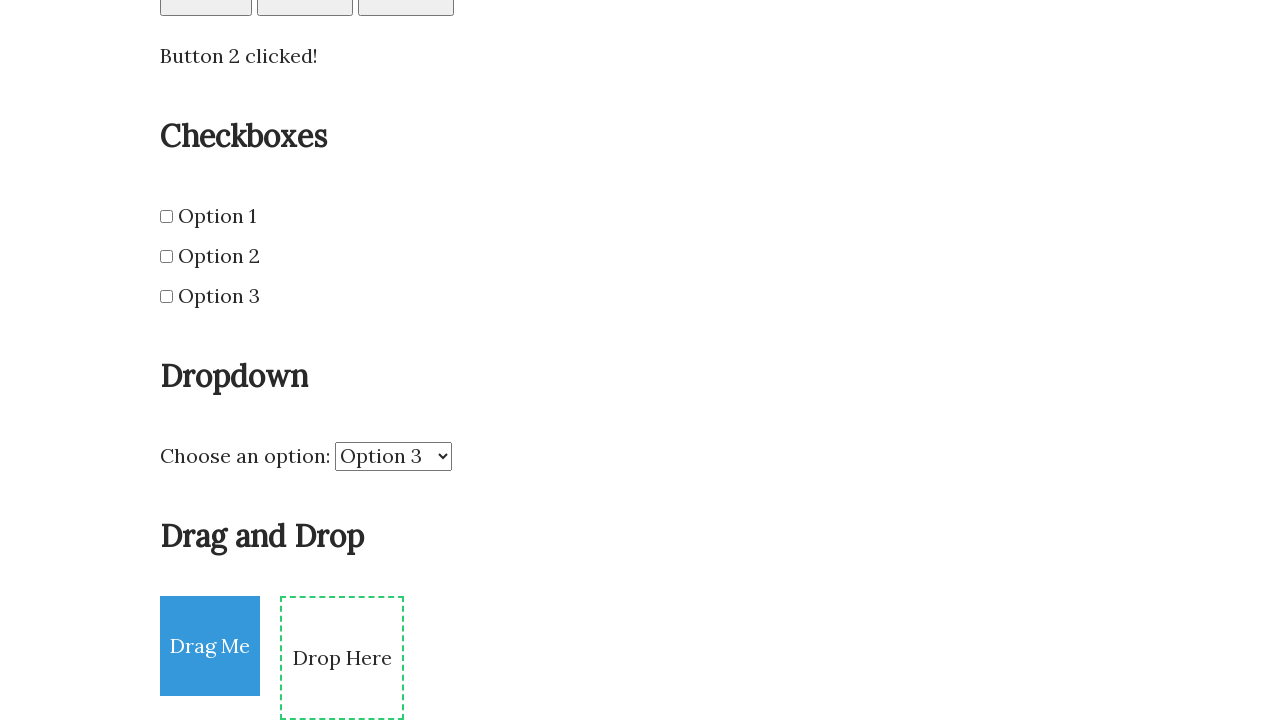

Counted table rows: 3
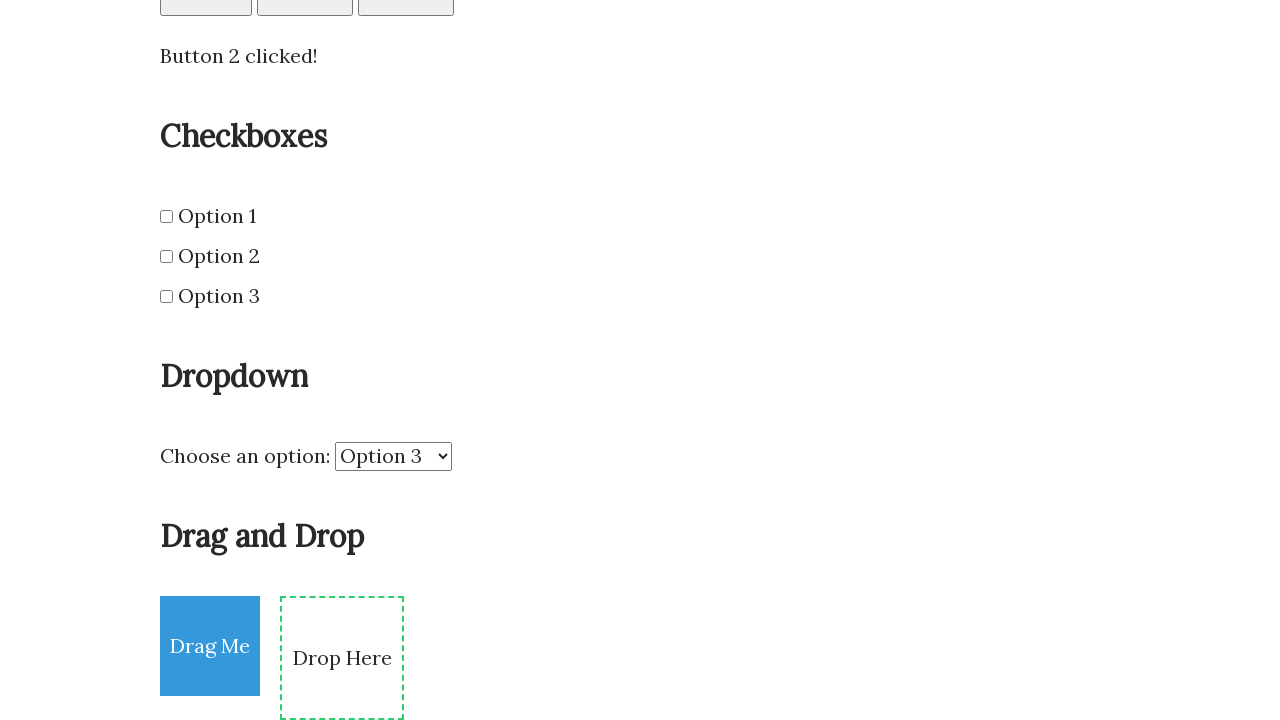

Counted table columns: 2
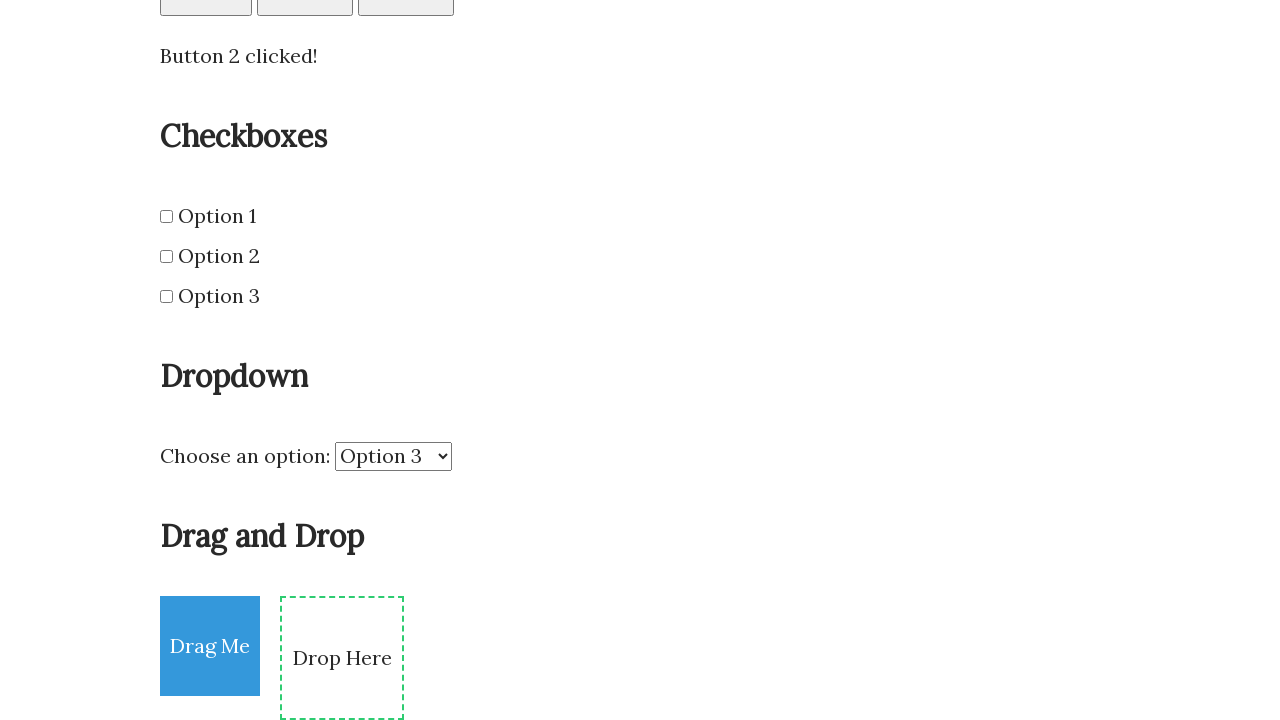

Scrolled down 2400px to view alert button
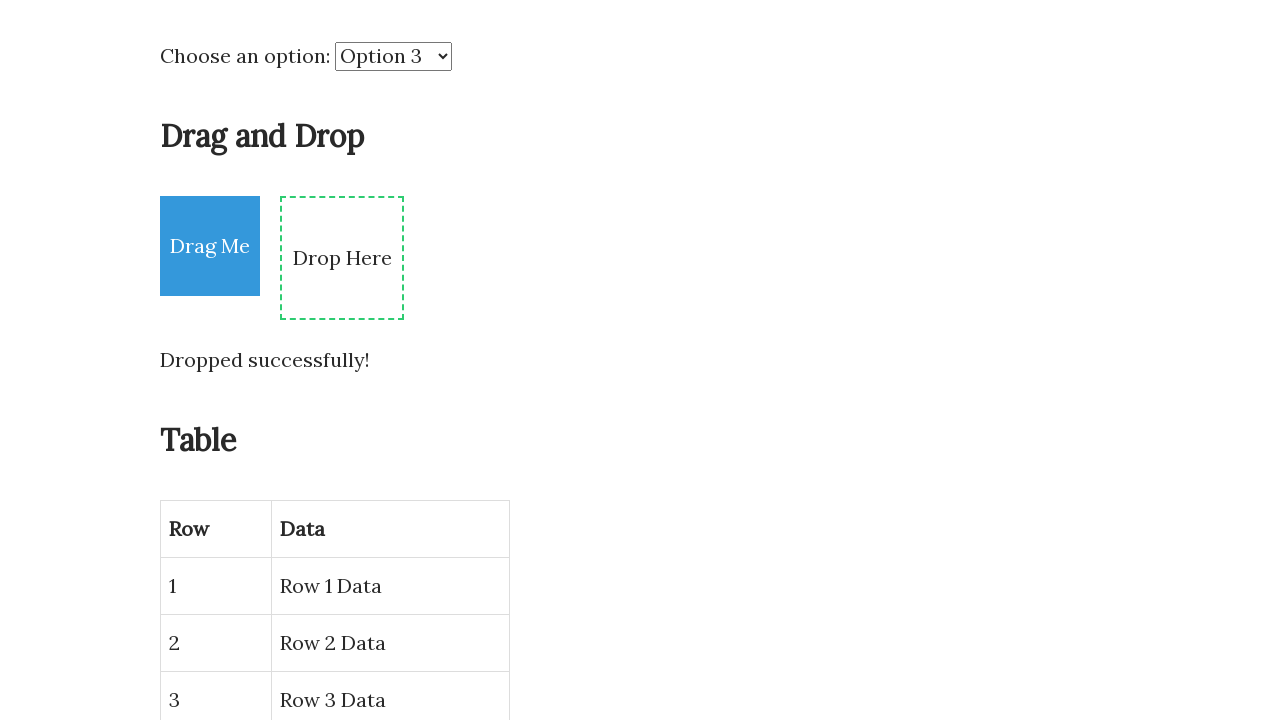

Clicked alert button at (220, 360) on #alert-button
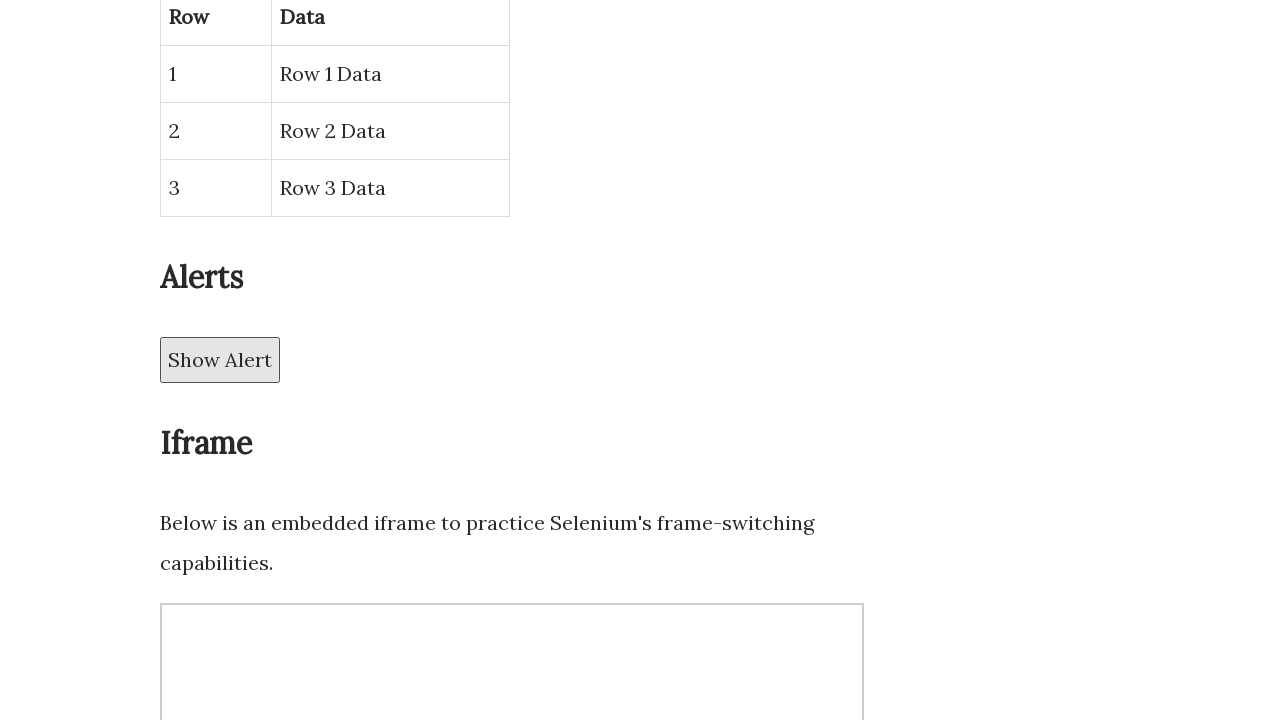

Accepted alert dialog
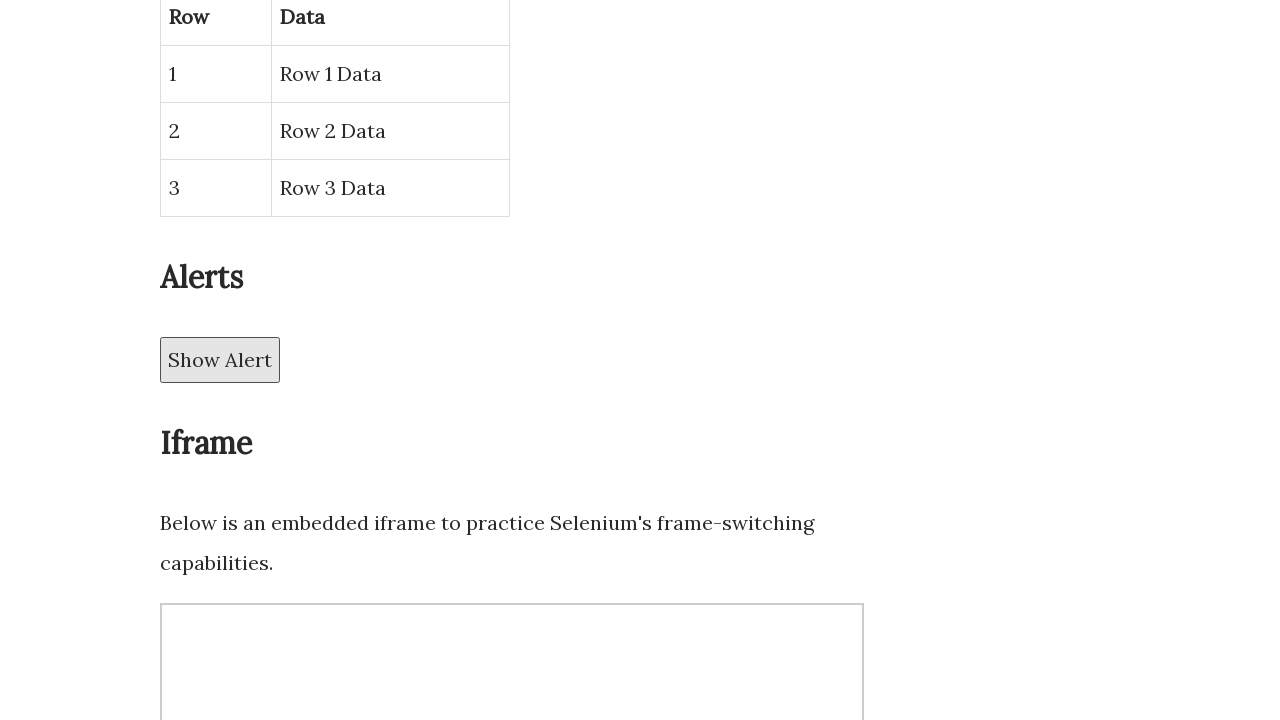

Scrolled down 2600px to view iframe
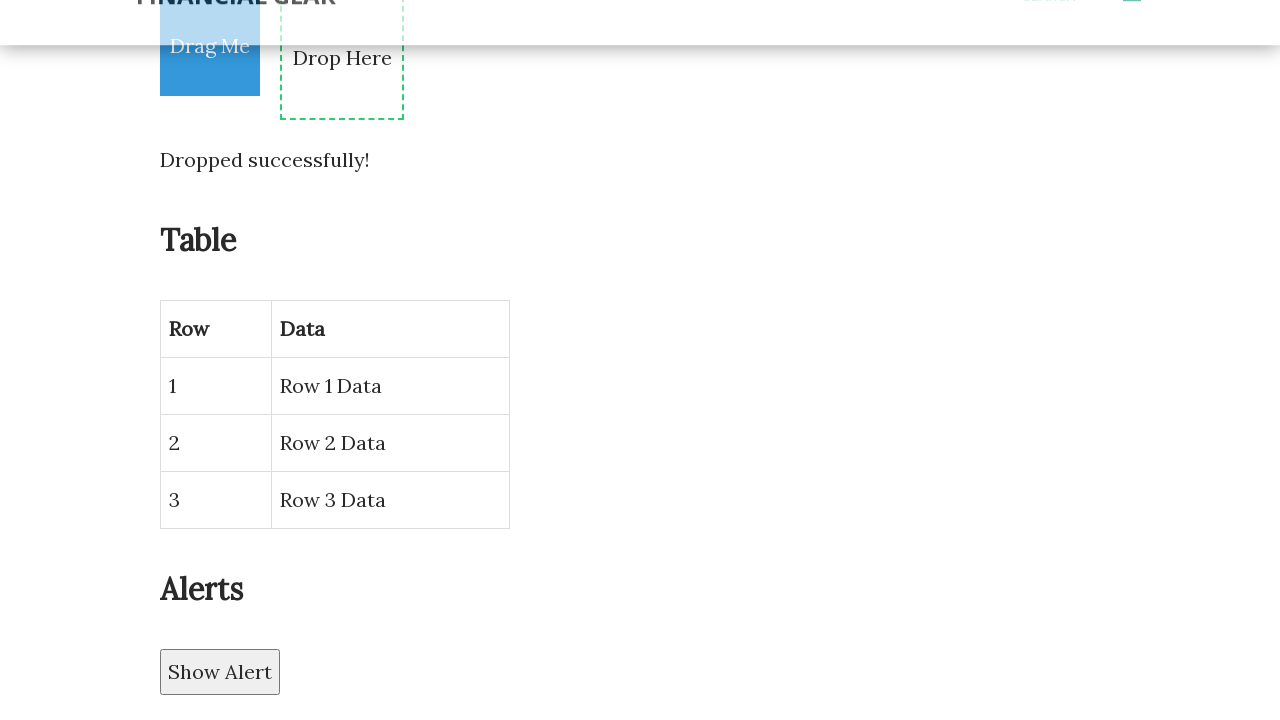

Located iframe element
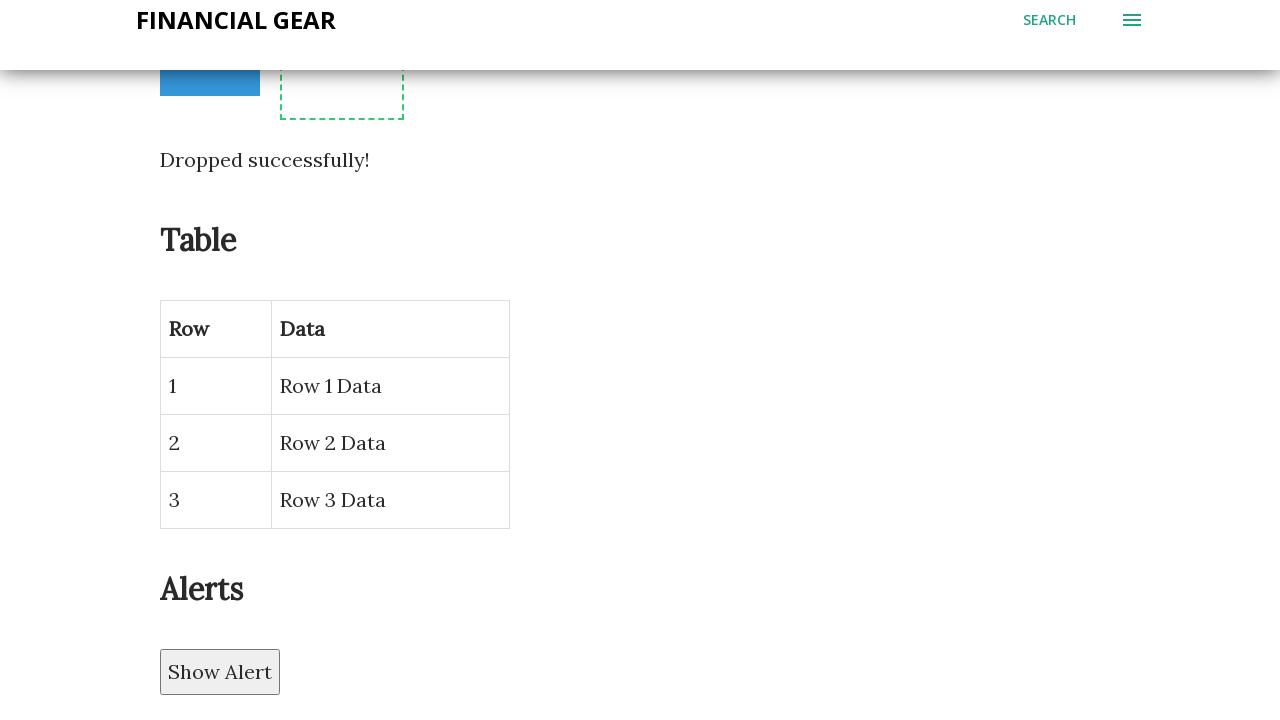

Scrolled back up 600px from iframe
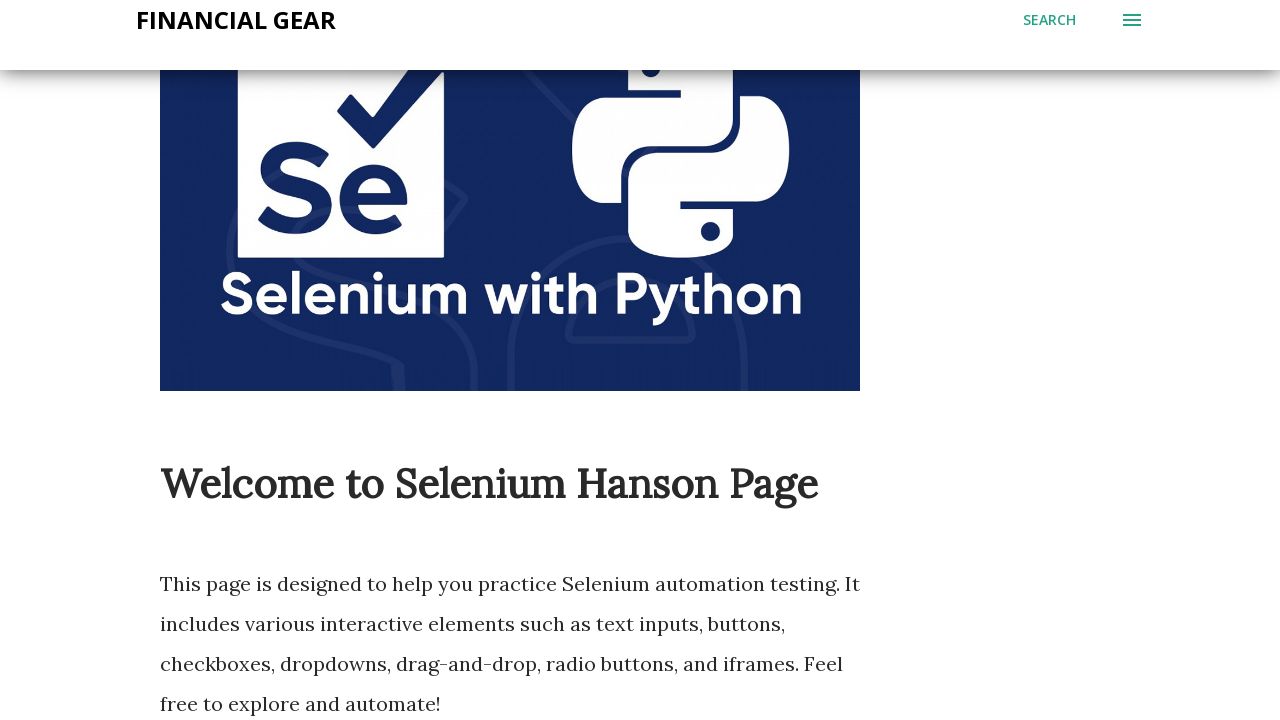

Scrolled down 2900px to view hidden message button
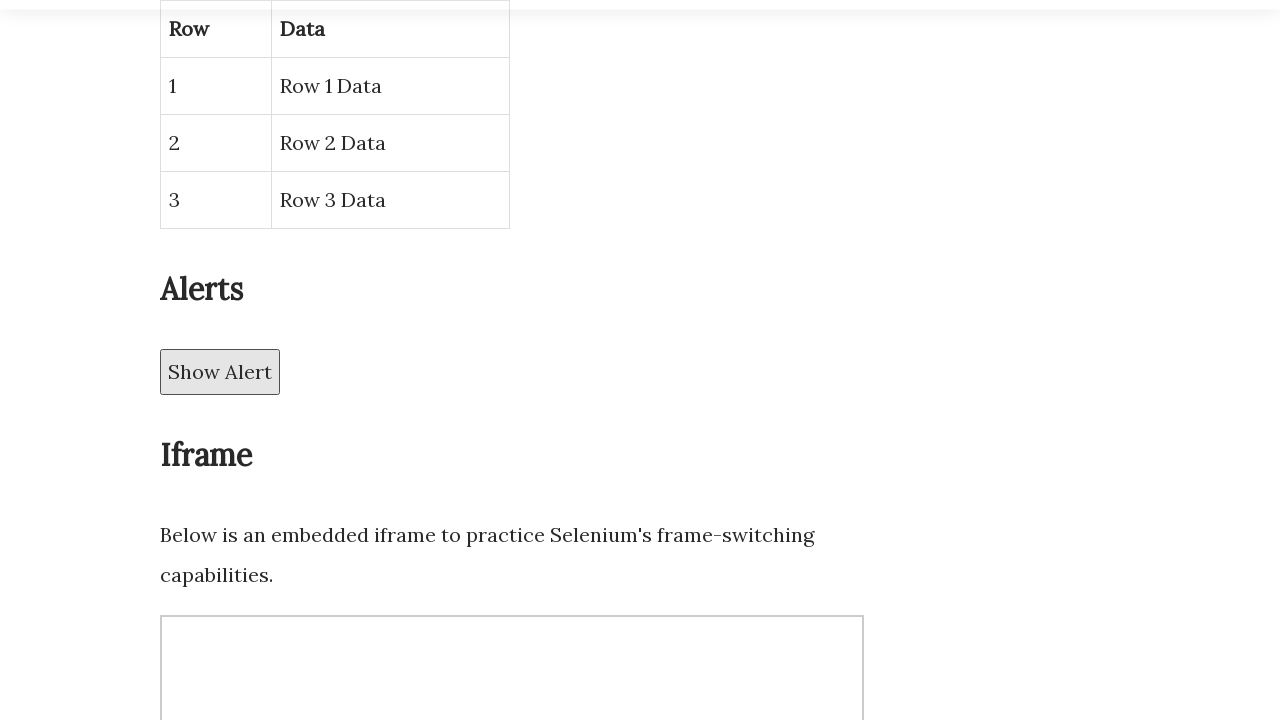

Clicked button to show hidden message at (278, 360) on #show-hidden
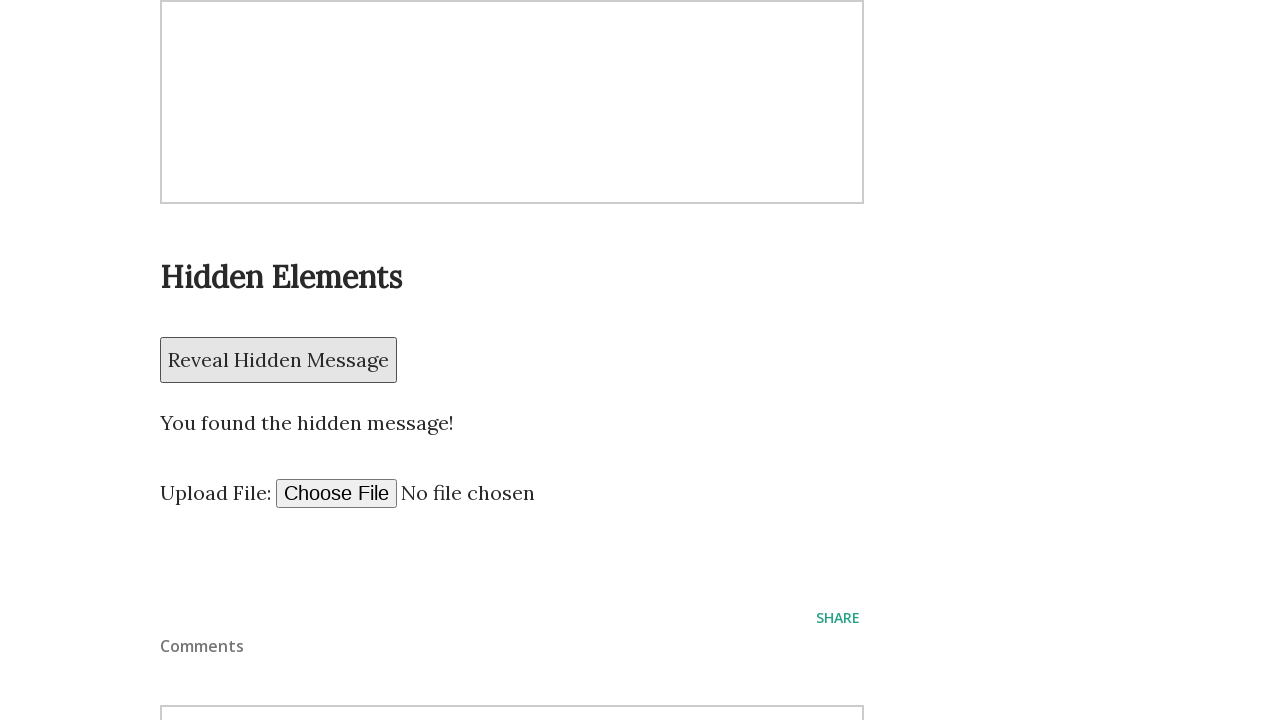

Retrieved hidden message text
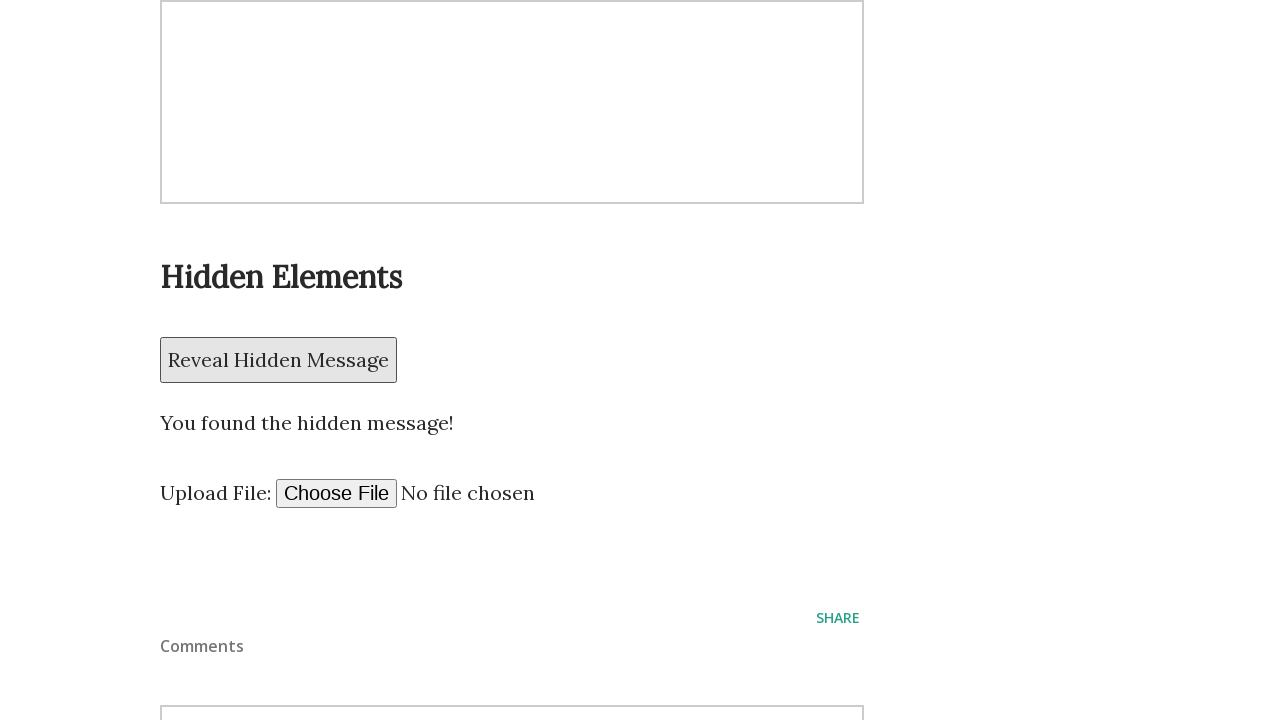

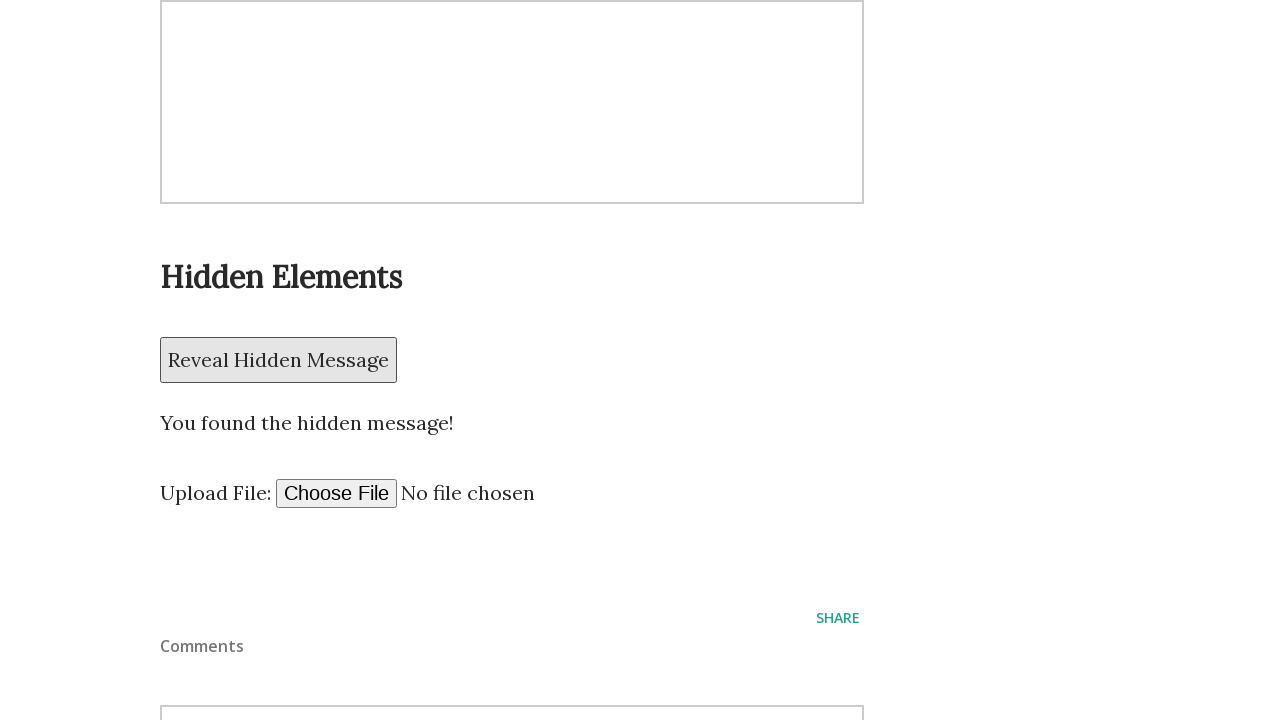